Tests browser navigation by opening YouTube homepage, verifying the page title, and then navigating to a specific YouTube video.

Starting URL: https://www.youtube.com/

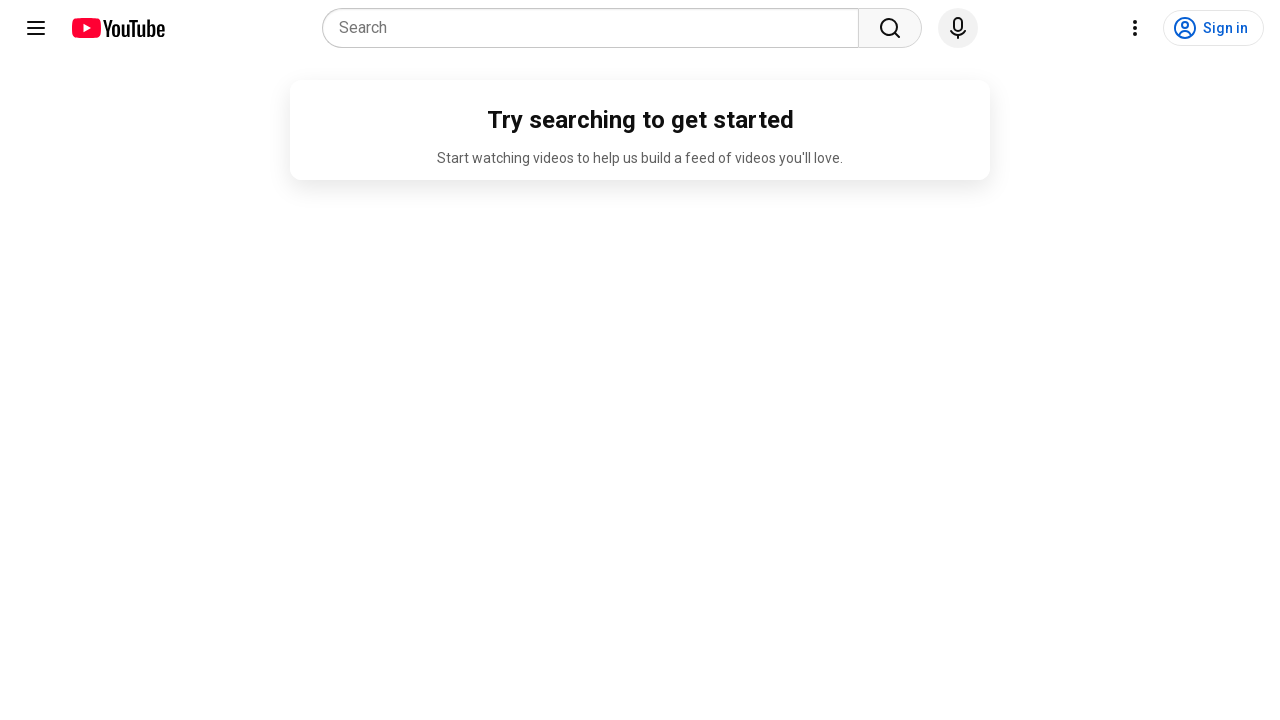

YouTube homepage loaded (domcontentloaded state)
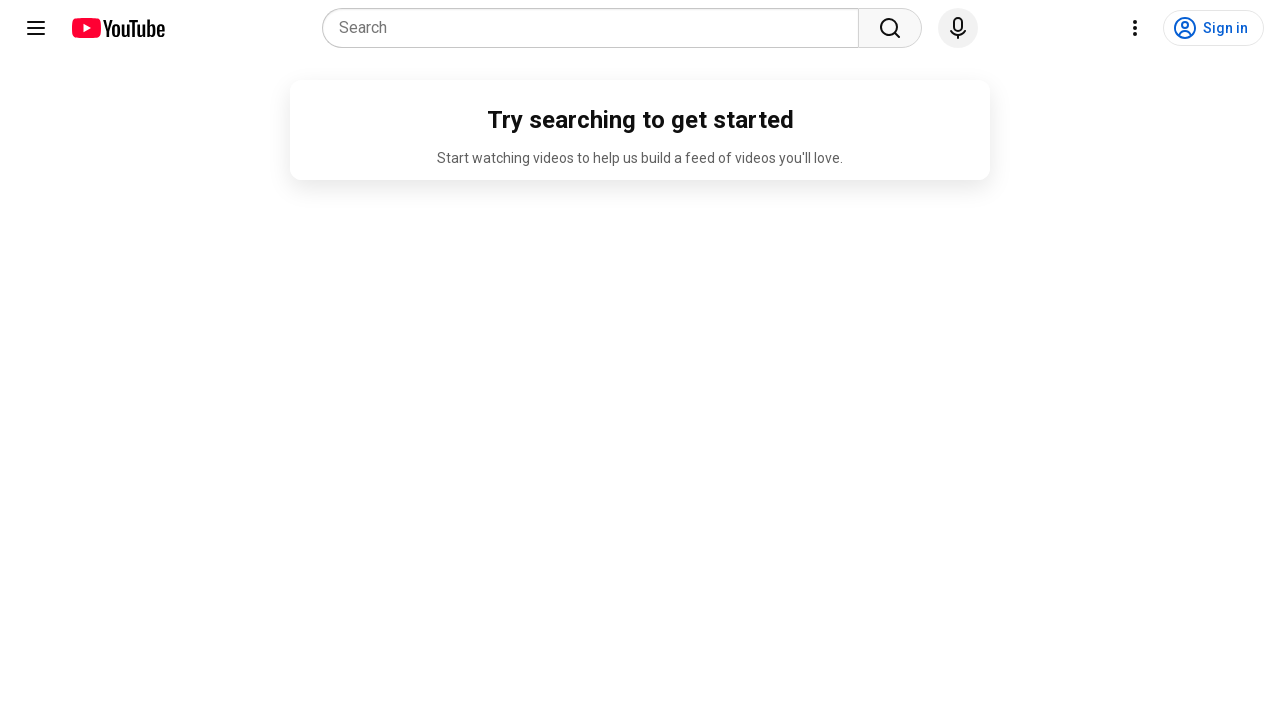

Retrieved YouTube page title: YouTube
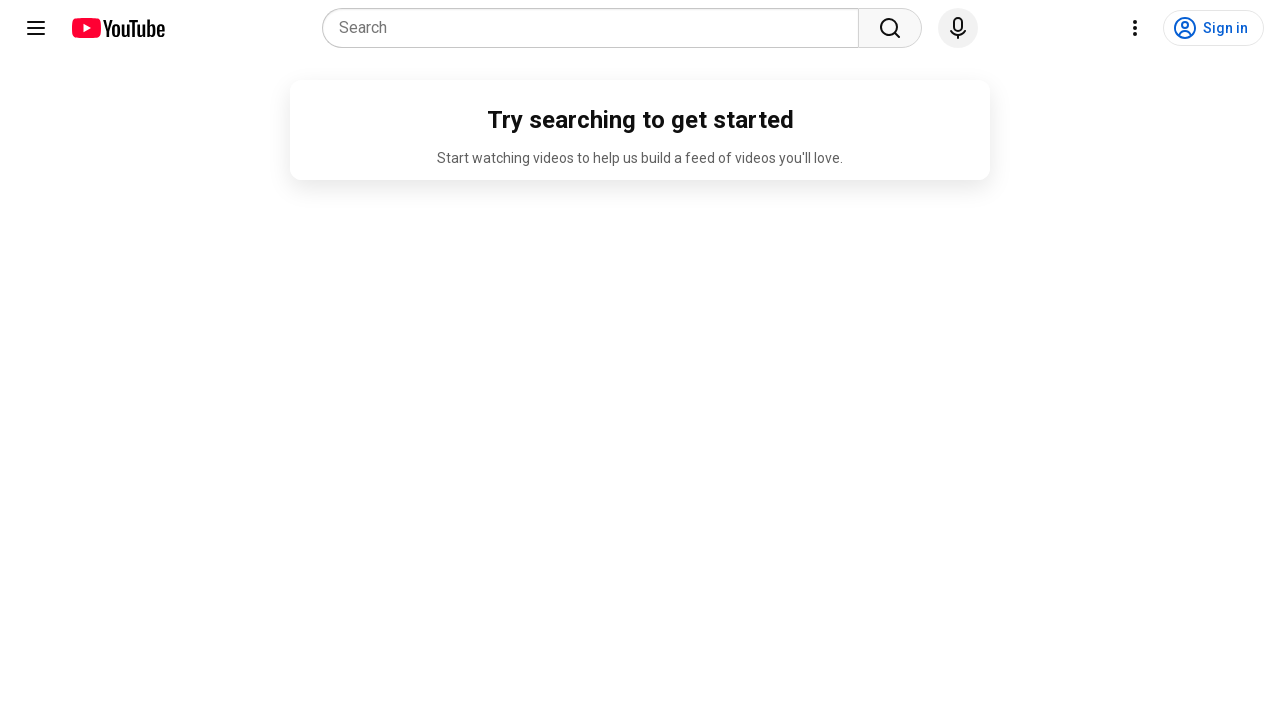

Navigated to specific YouTube video (https://www.youtube.com/watch?v=apubw_6Y_Hs)
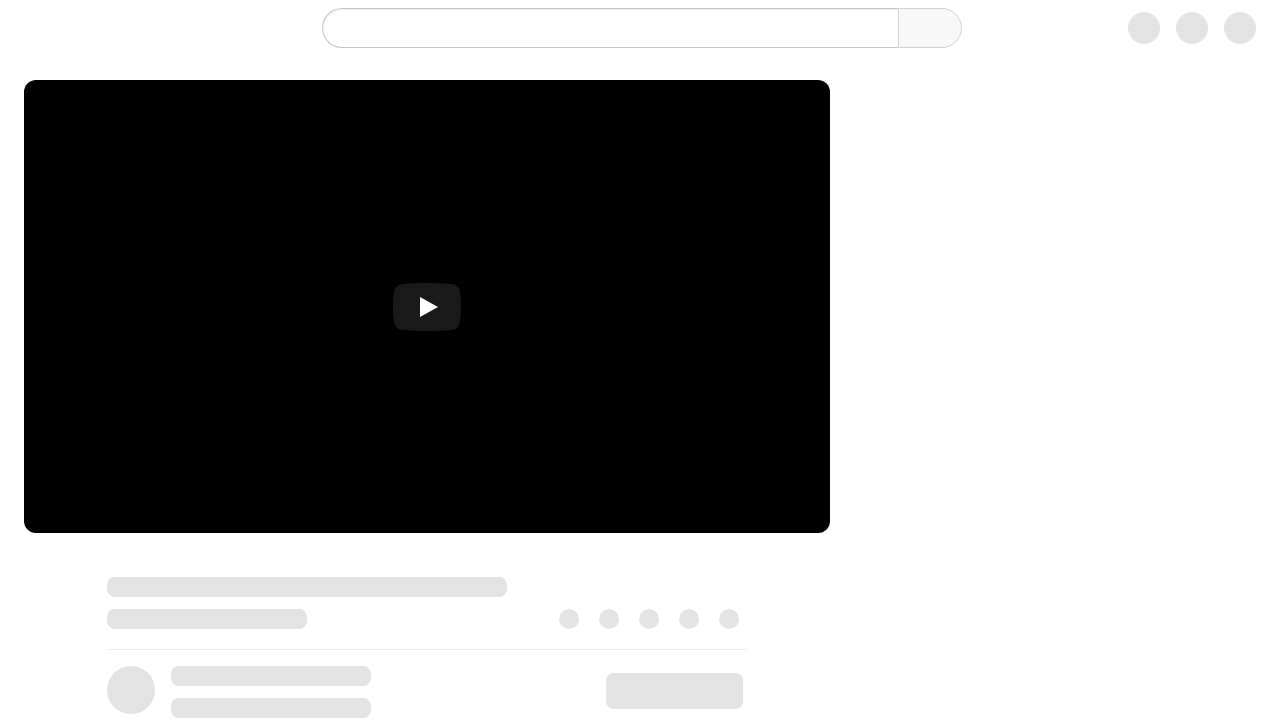

Video page loaded (domcontentloaded state)
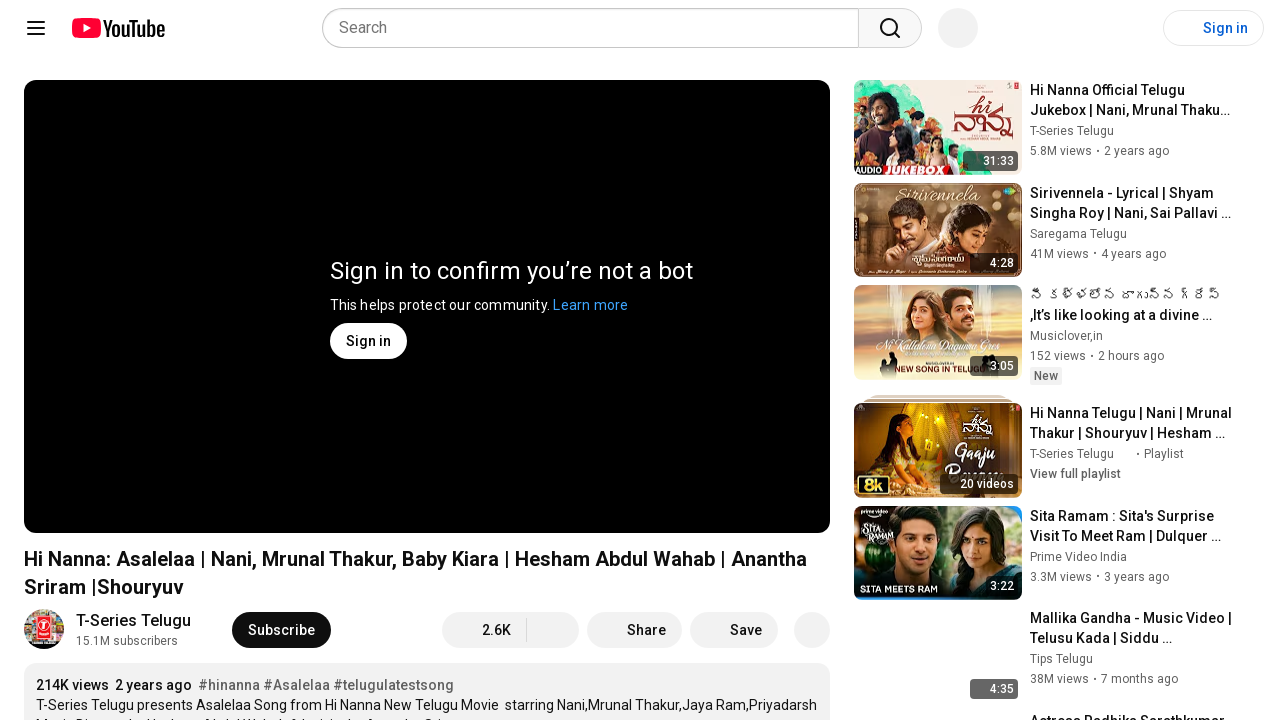

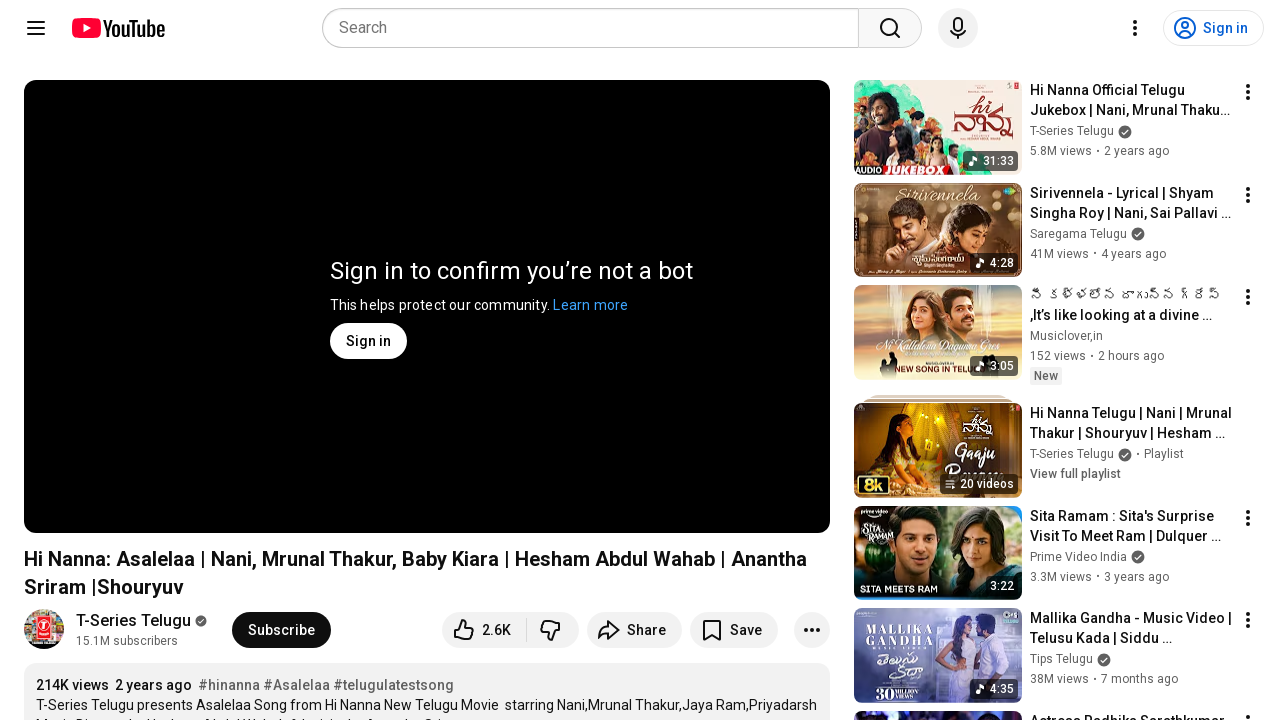